Tests scoped element finding within footer sections and opens multiple links in new tabs using Ctrl+Click, then iterates through all open windows to verify they loaded correctly.

Starting URL: http://qaclickacademy.com/practice.php

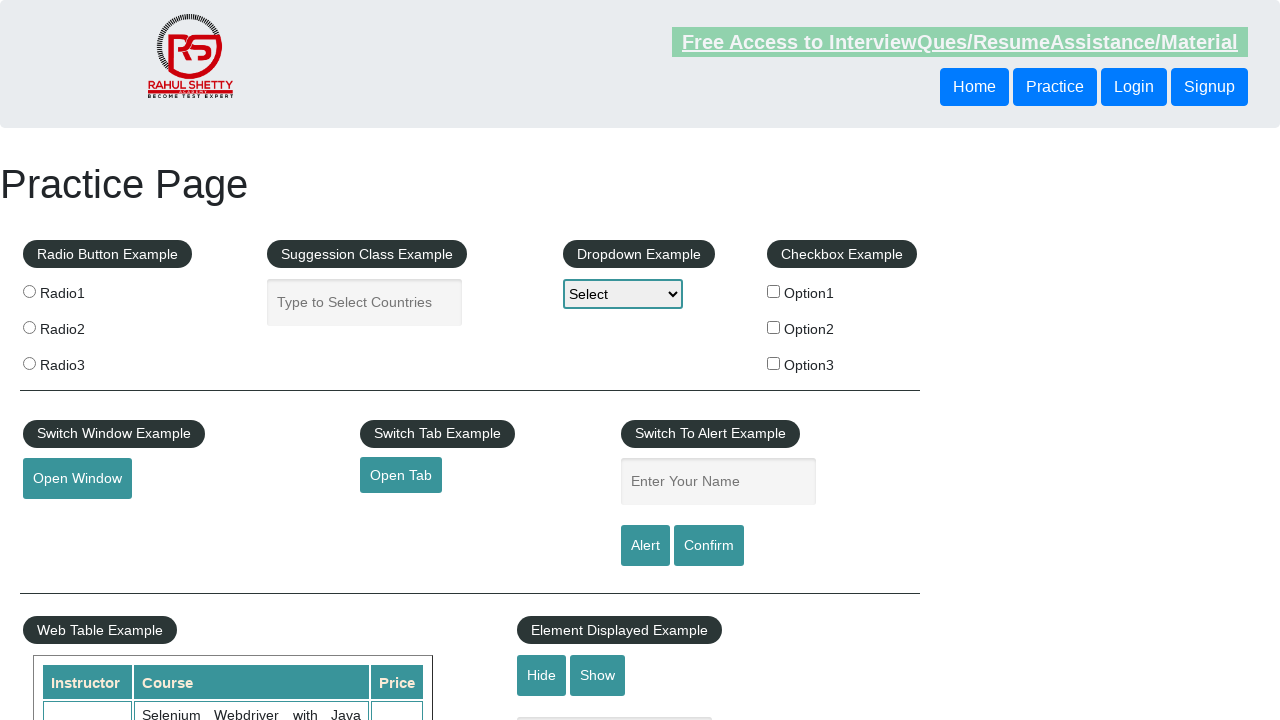

Footer section #gf-BIG loaded
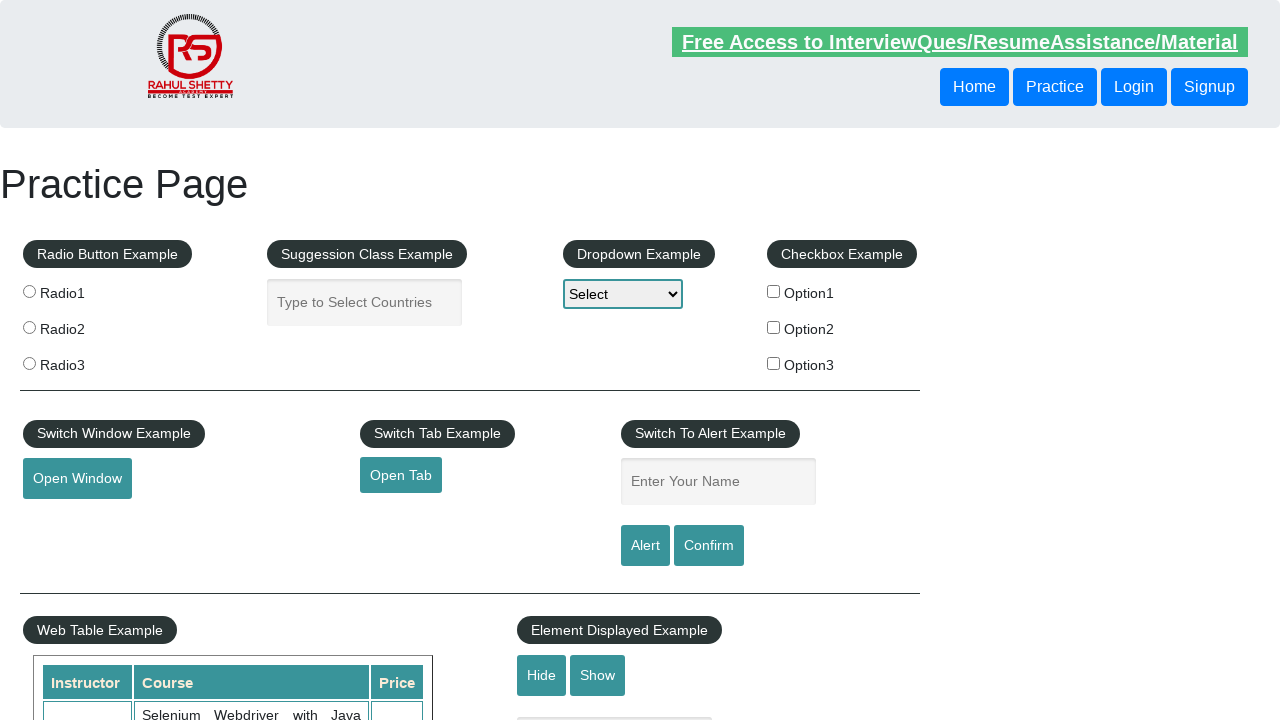

Located footer element with scoped finder
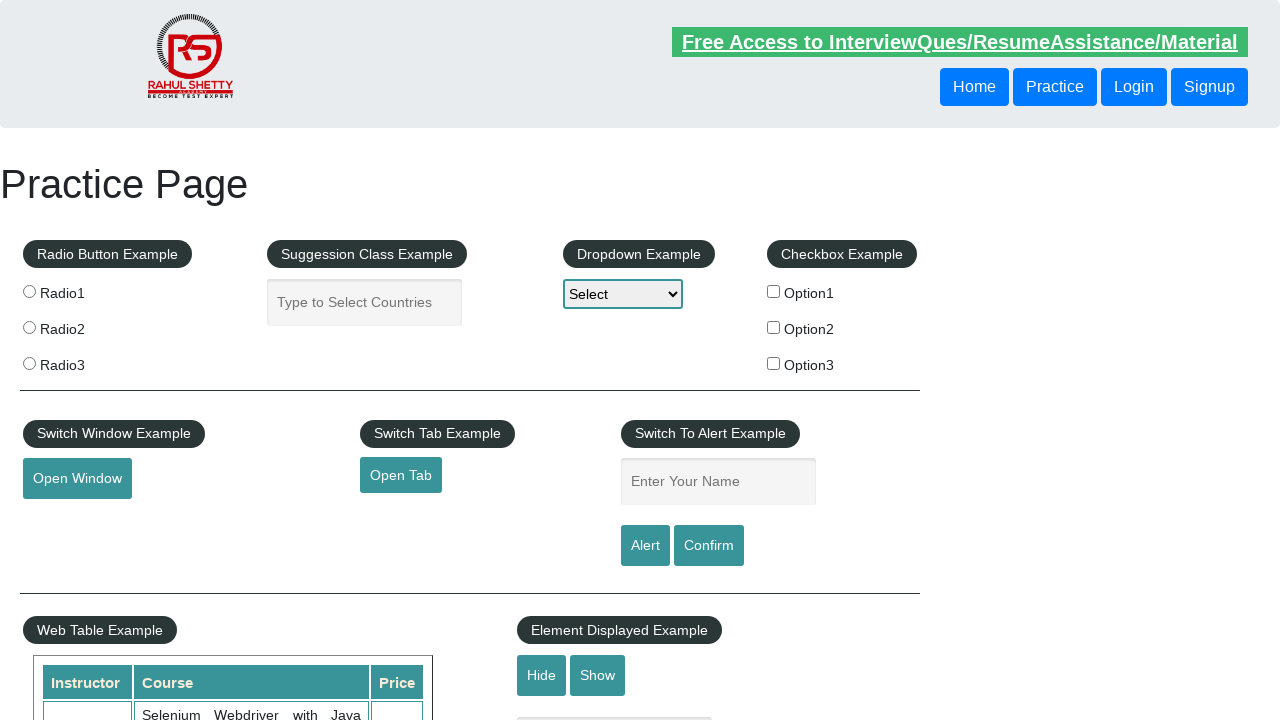

Located first column of footer links
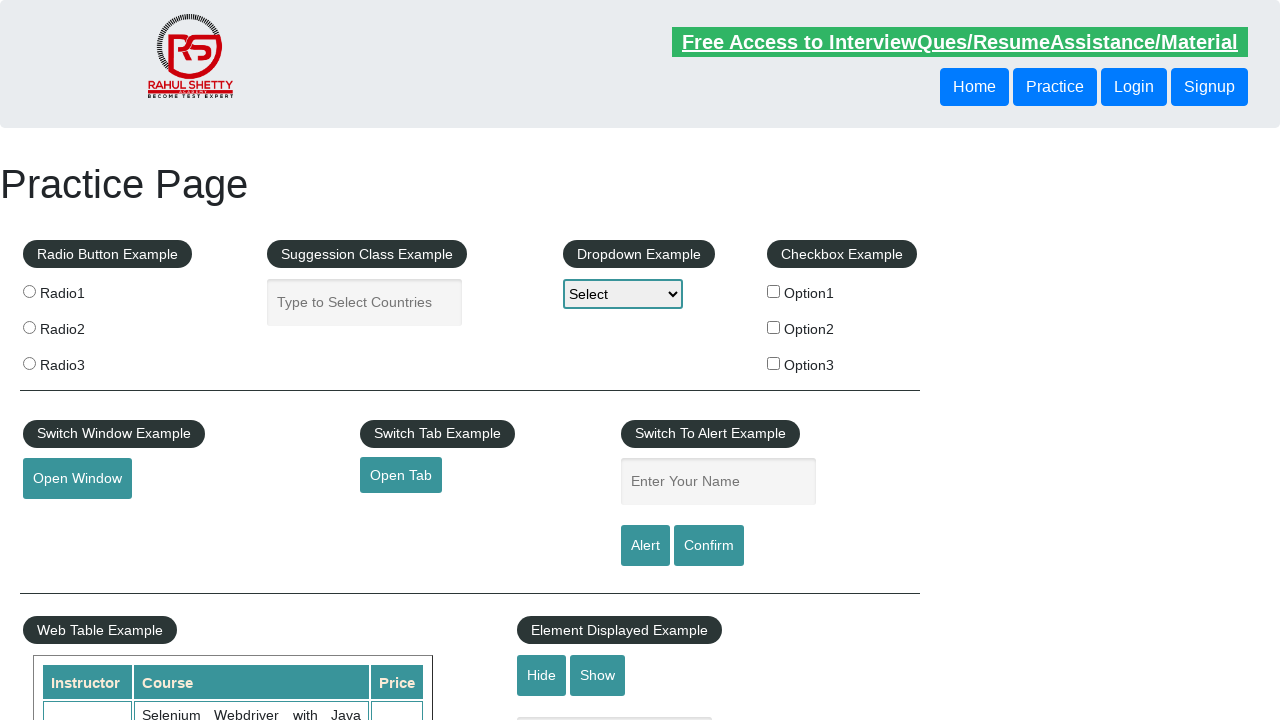

Found 5 links in first footer column
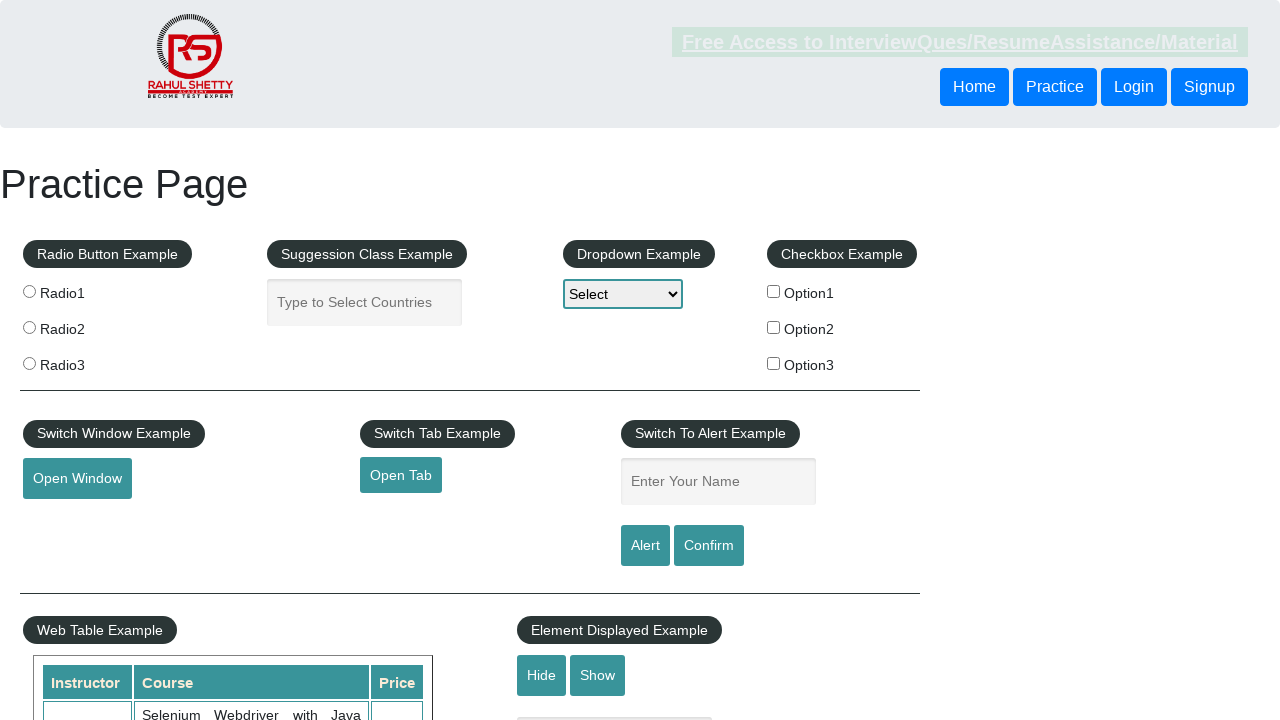

Ctrl+Clicked link 1 to open in new tab at (68, 520) on #gf-BIG >> xpath=//table/tbody/tr/td[1]/ul >> a >> nth=1
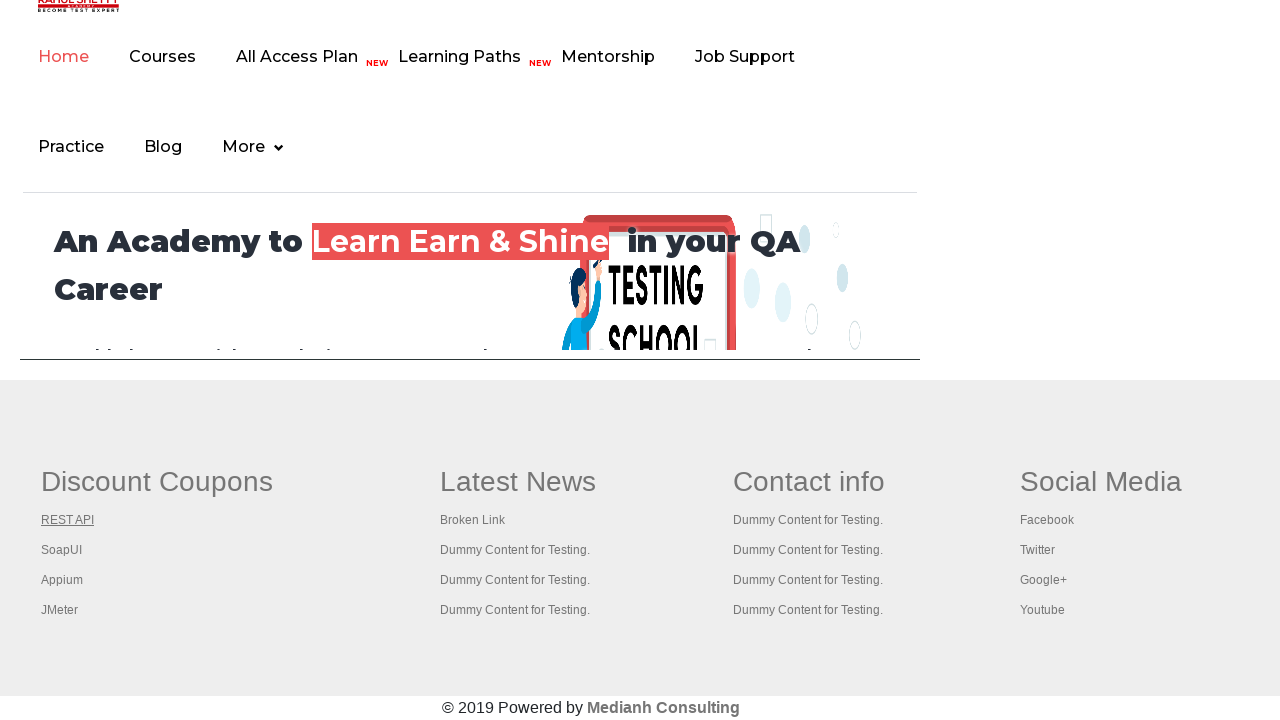

Waited 2 seconds after opening link 1
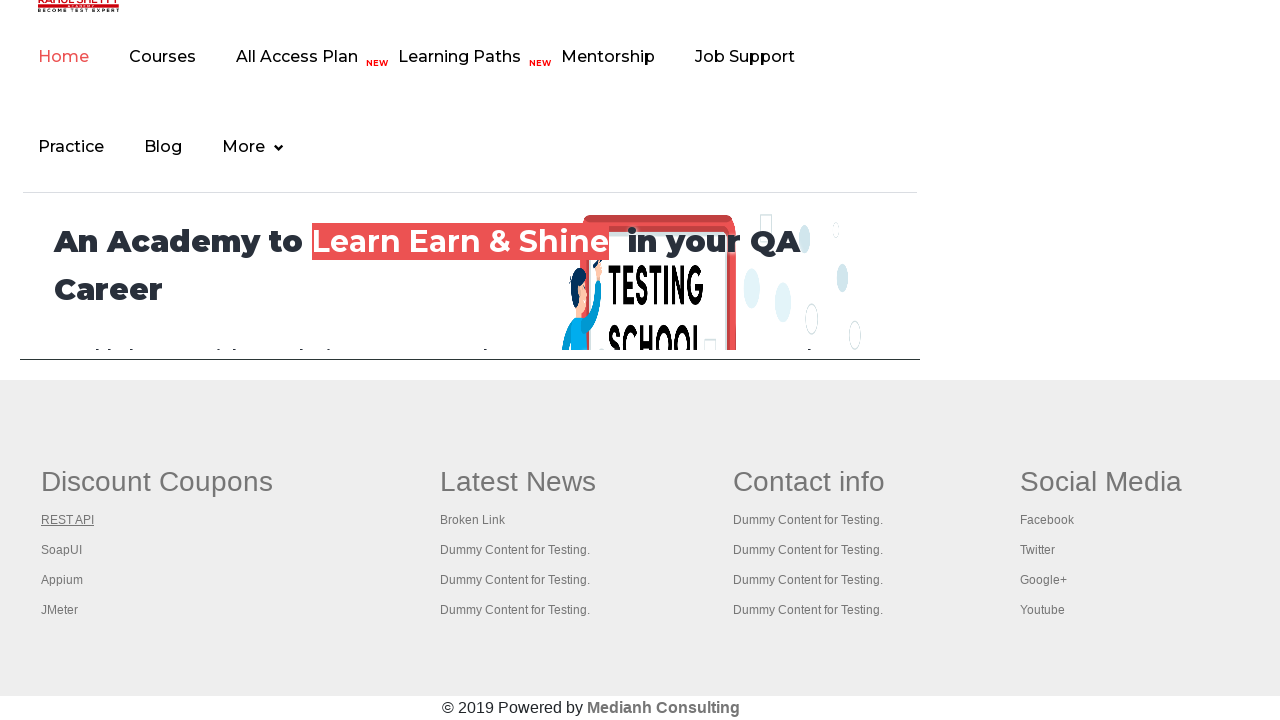

Ctrl+Clicked link 2 to open in new tab at (62, 550) on #gf-BIG >> xpath=//table/tbody/tr/td[1]/ul >> a >> nth=2
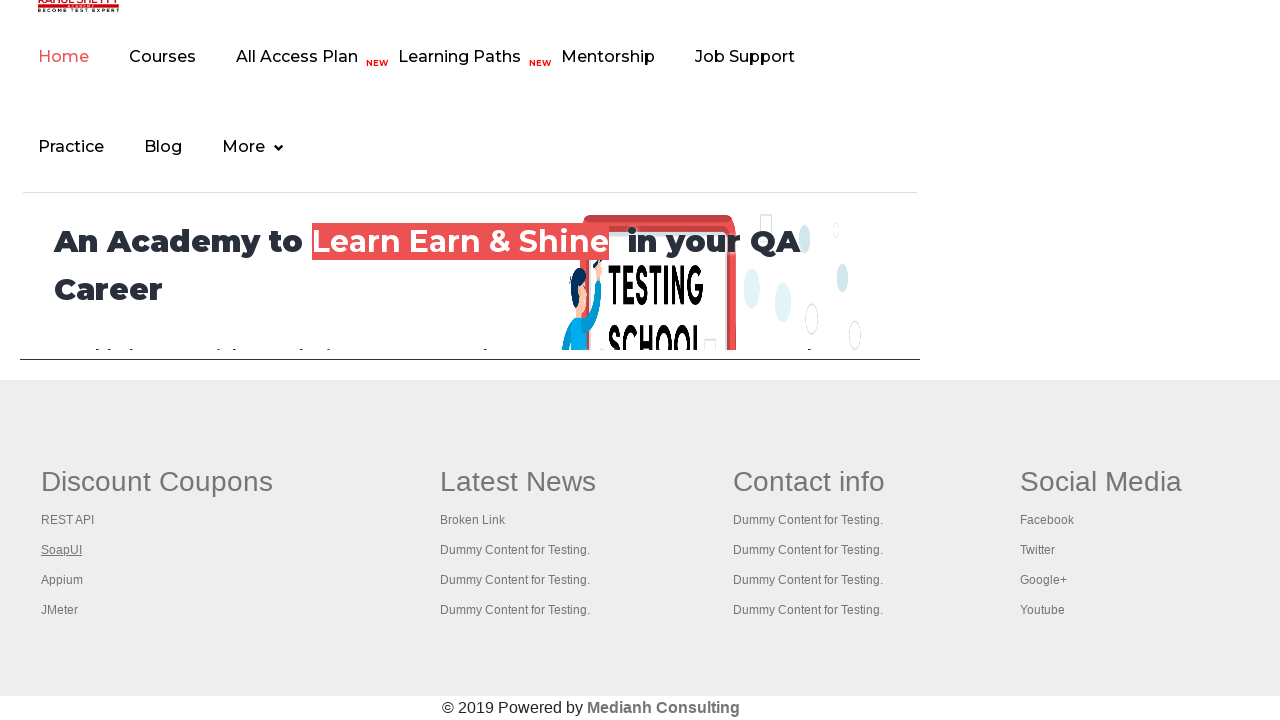

Waited 2 seconds after opening link 2
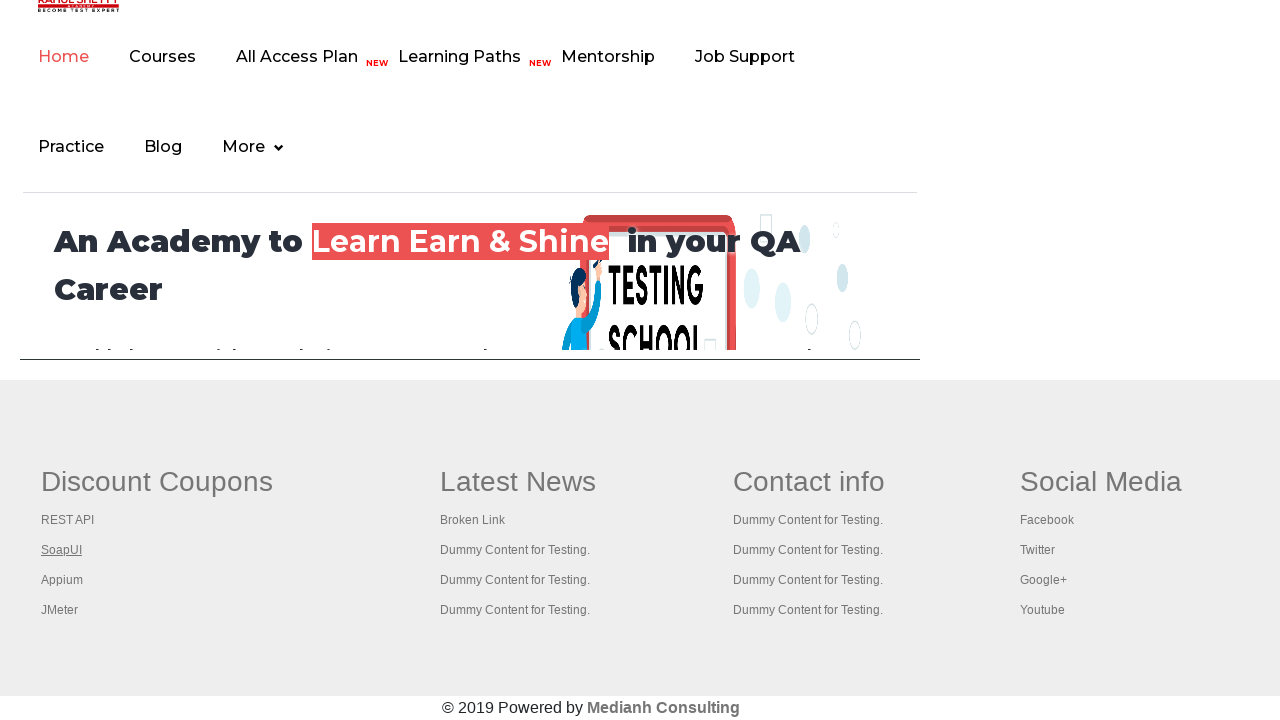

Ctrl+Clicked link 3 to open in new tab at (62, 580) on #gf-BIG >> xpath=//table/tbody/tr/td[1]/ul >> a >> nth=3
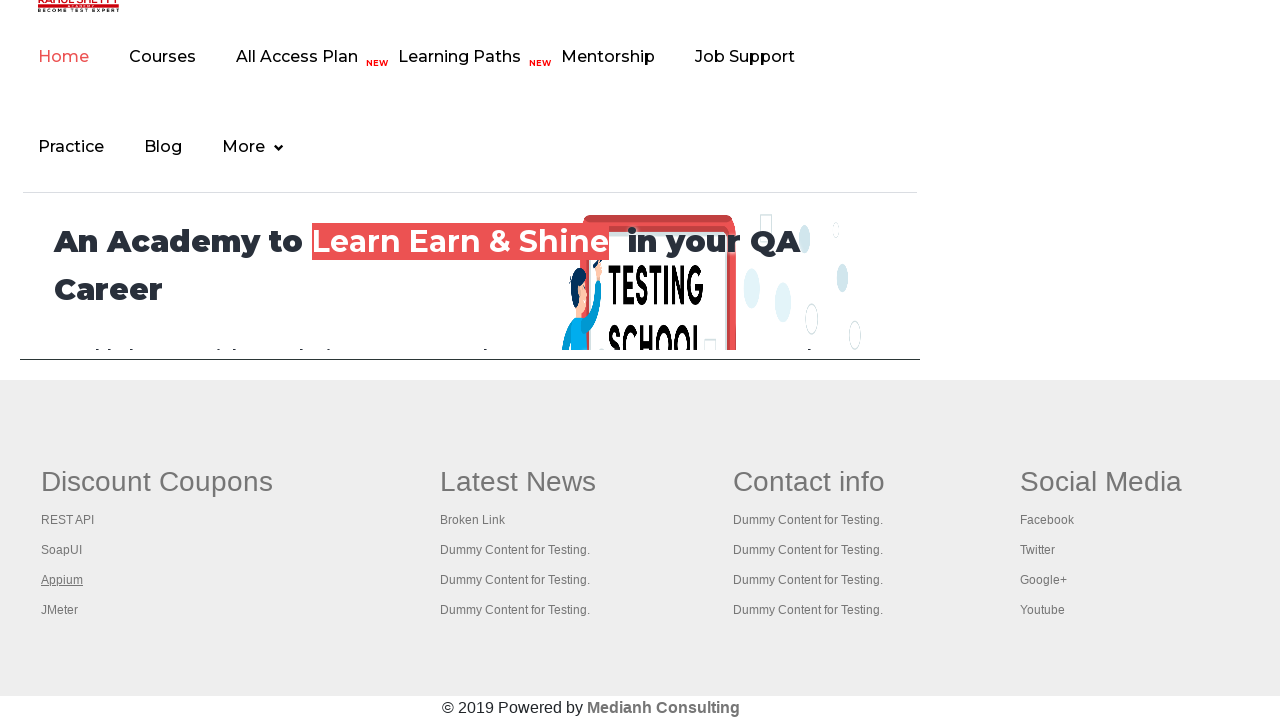

Waited 2 seconds after opening link 3
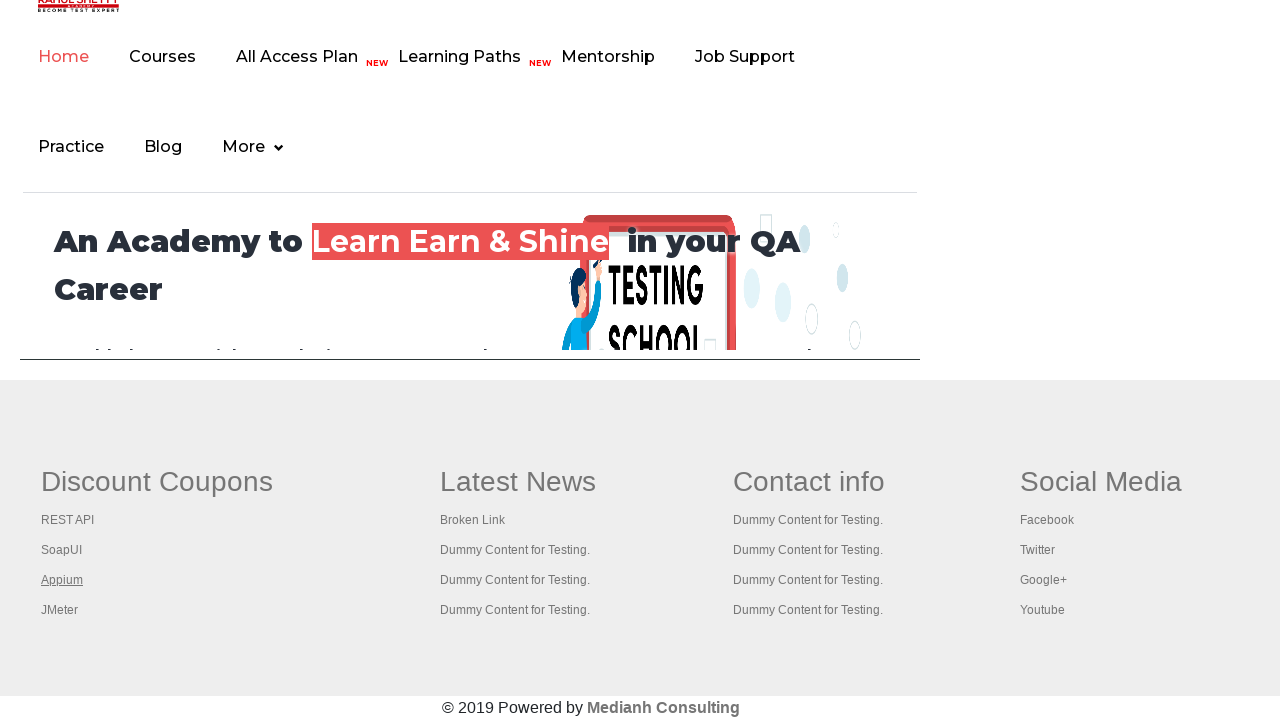

Ctrl+Clicked link 4 to open in new tab at (60, 610) on #gf-BIG >> xpath=//table/tbody/tr/td[1]/ul >> a >> nth=4
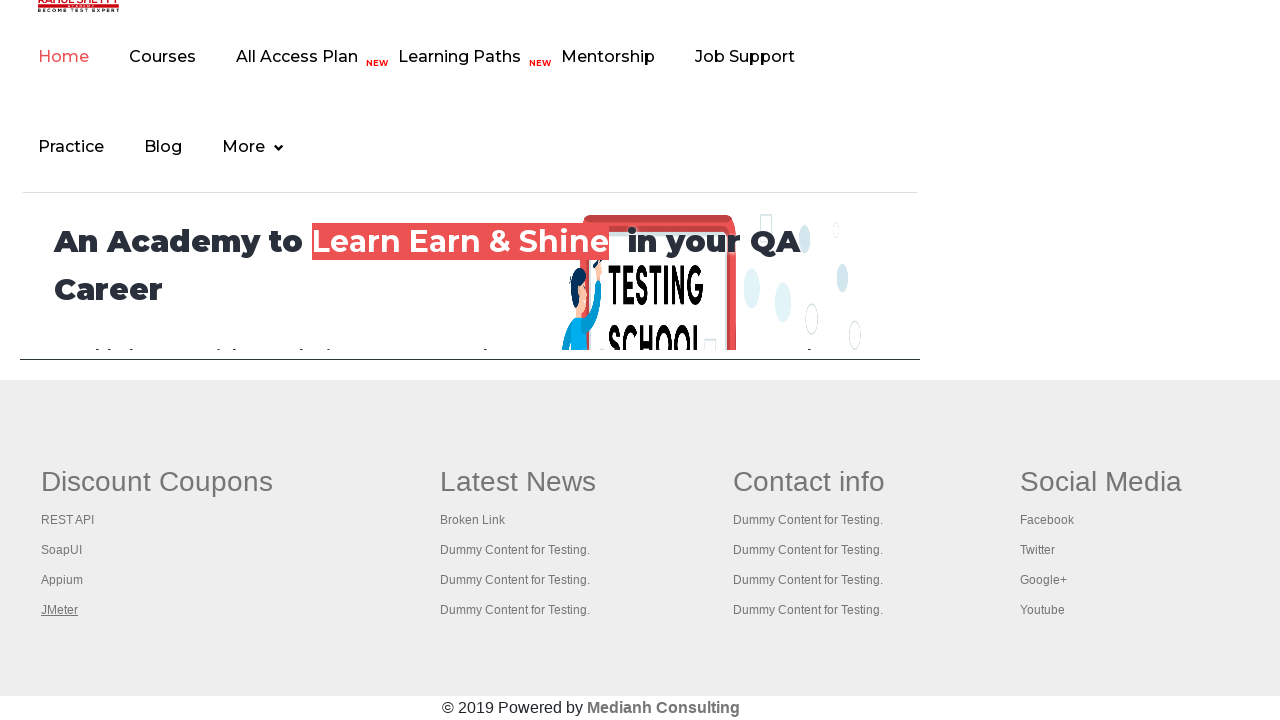

Waited 2 seconds after opening link 4
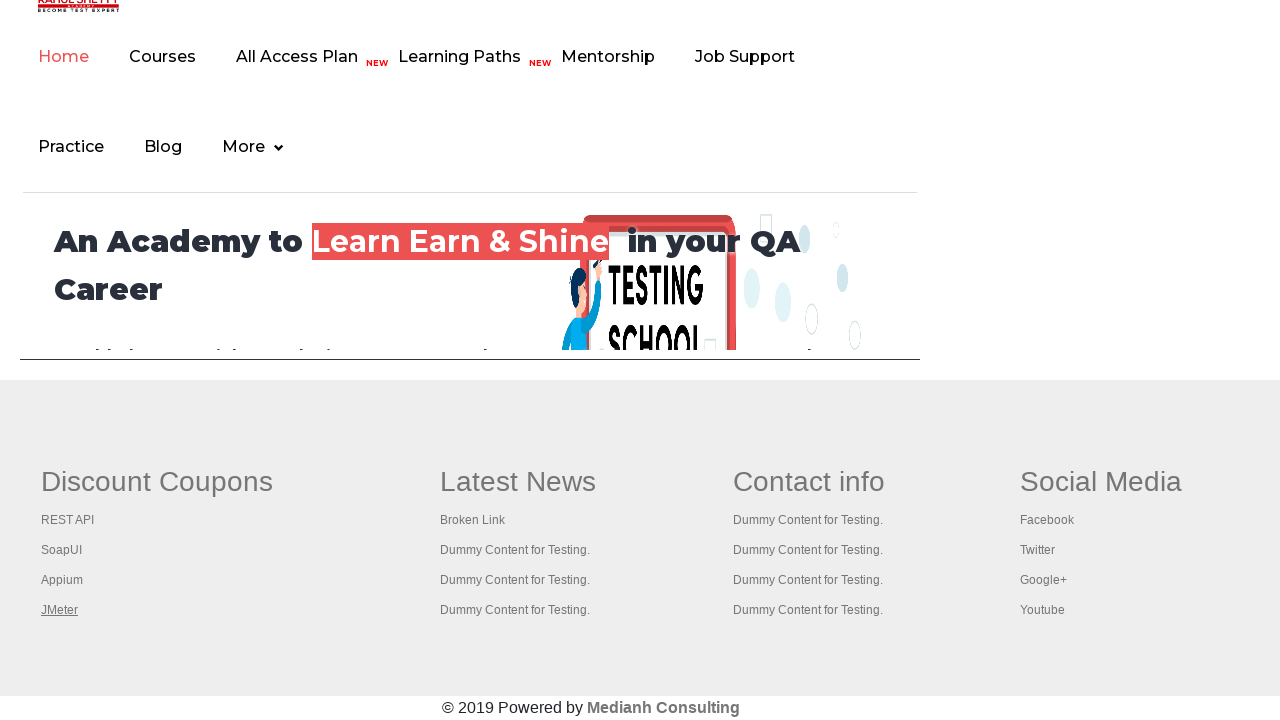

Retrieved all open tabs/pages (5 total)
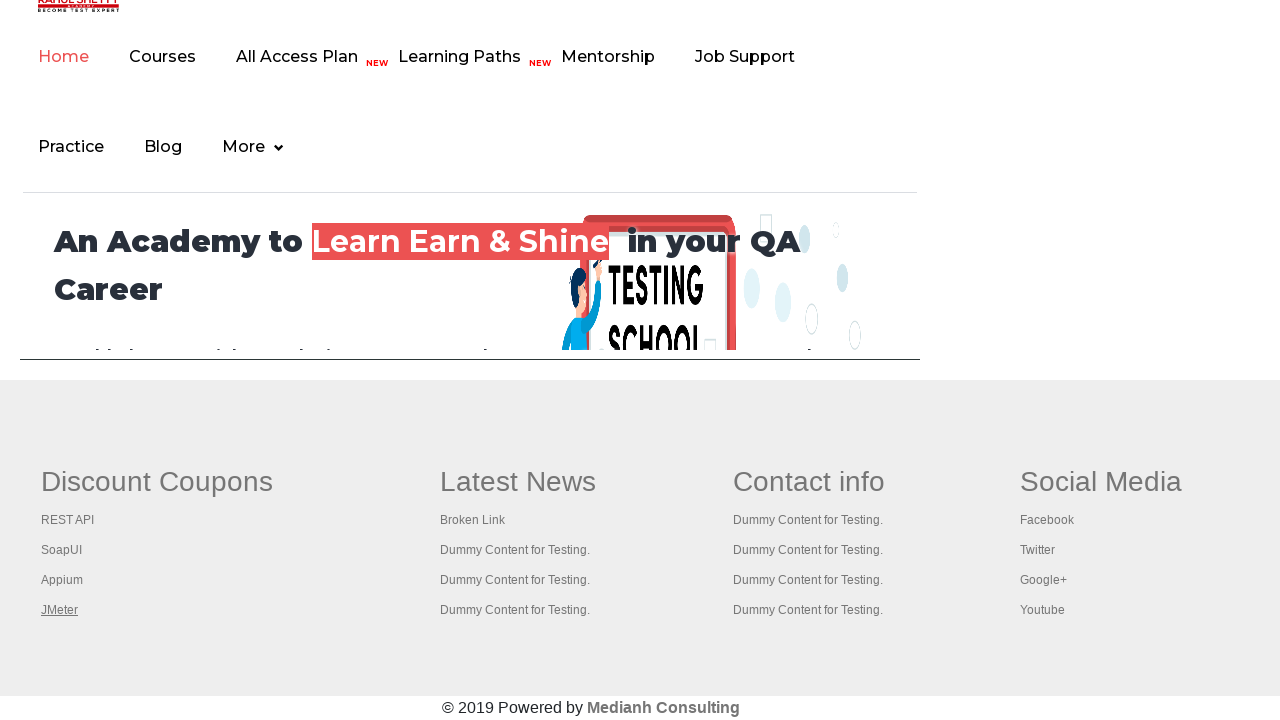

Brought tab to front
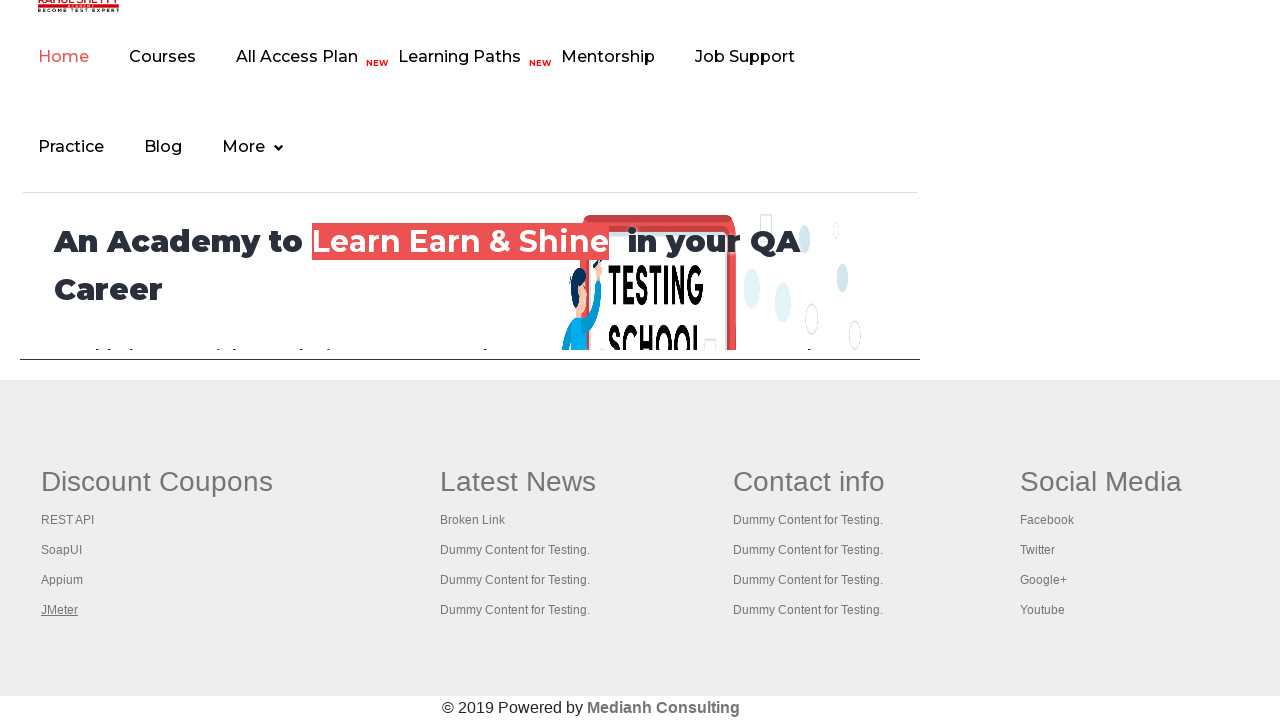

Tab loaded successfully (domcontentloaded)
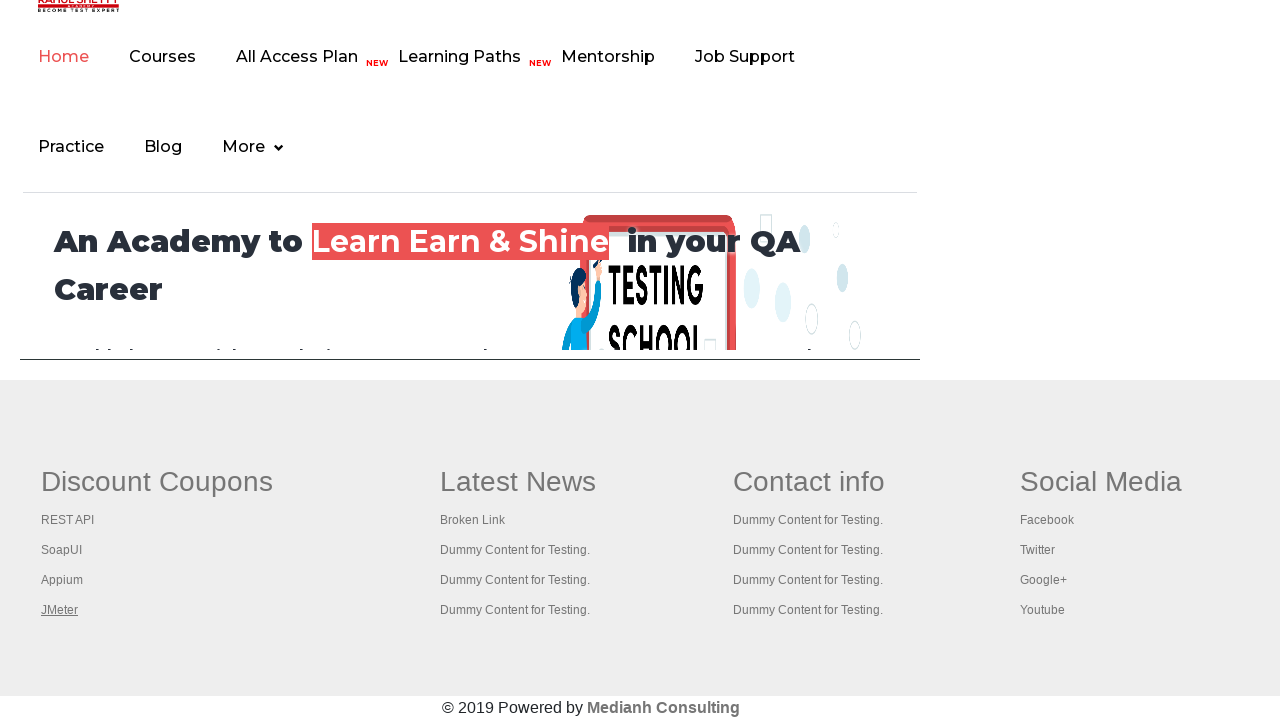

Brought tab to front
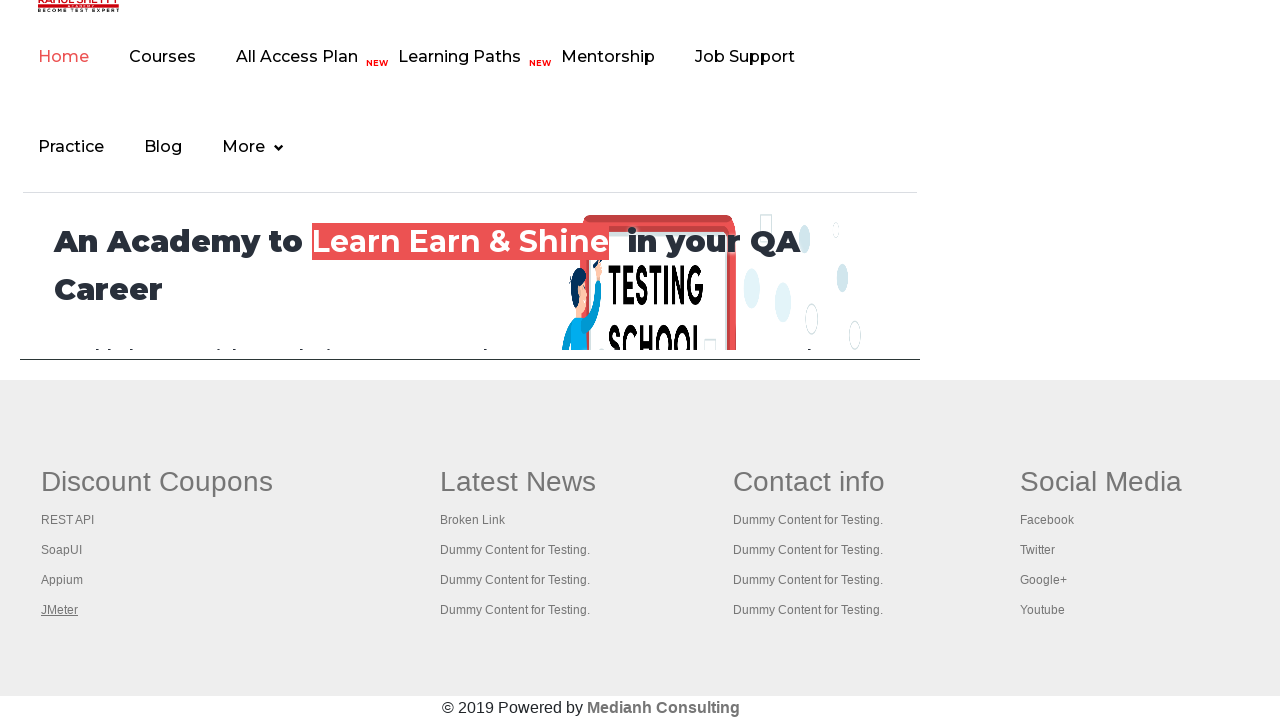

Tab loaded successfully (domcontentloaded)
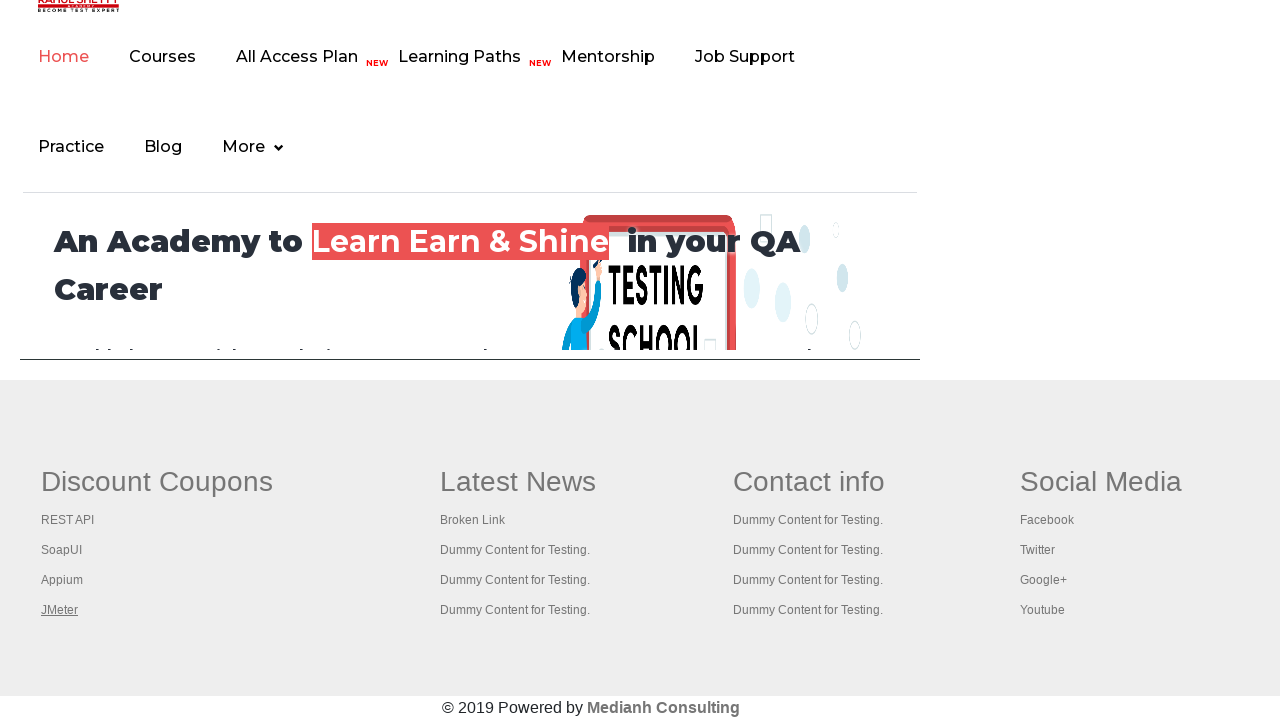

Brought tab to front
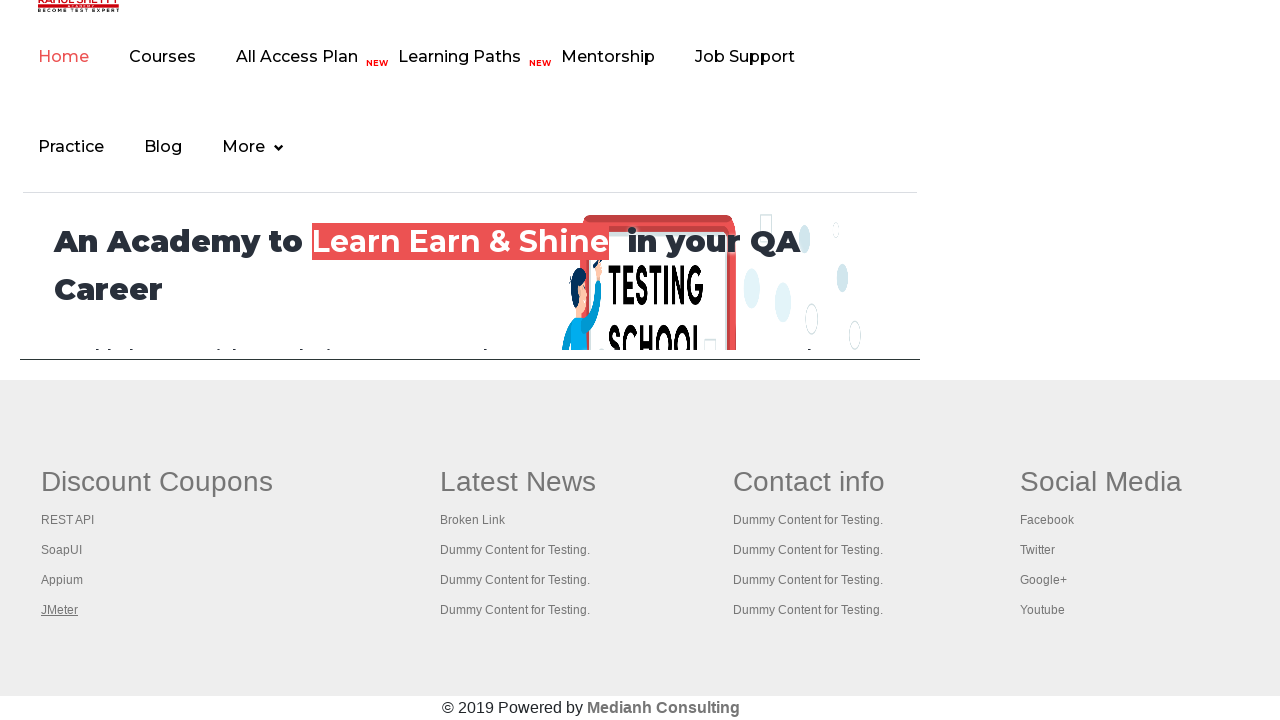

Tab loaded successfully (domcontentloaded)
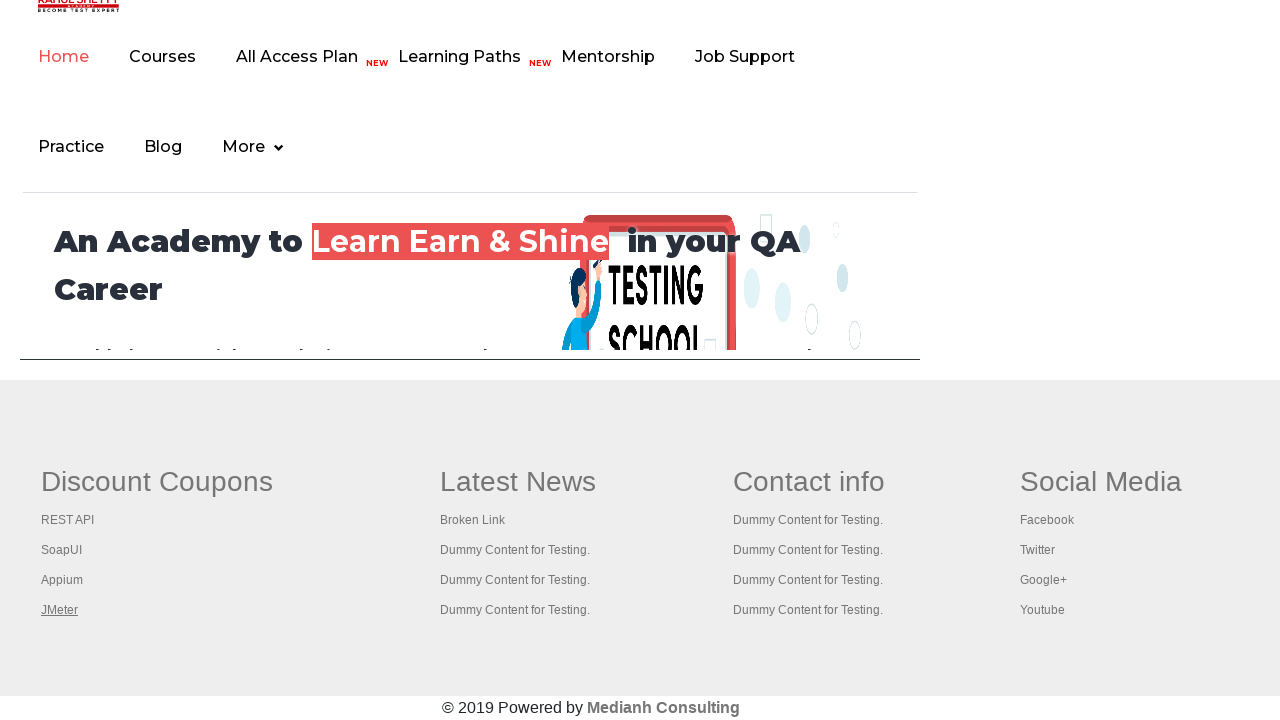

Brought tab to front
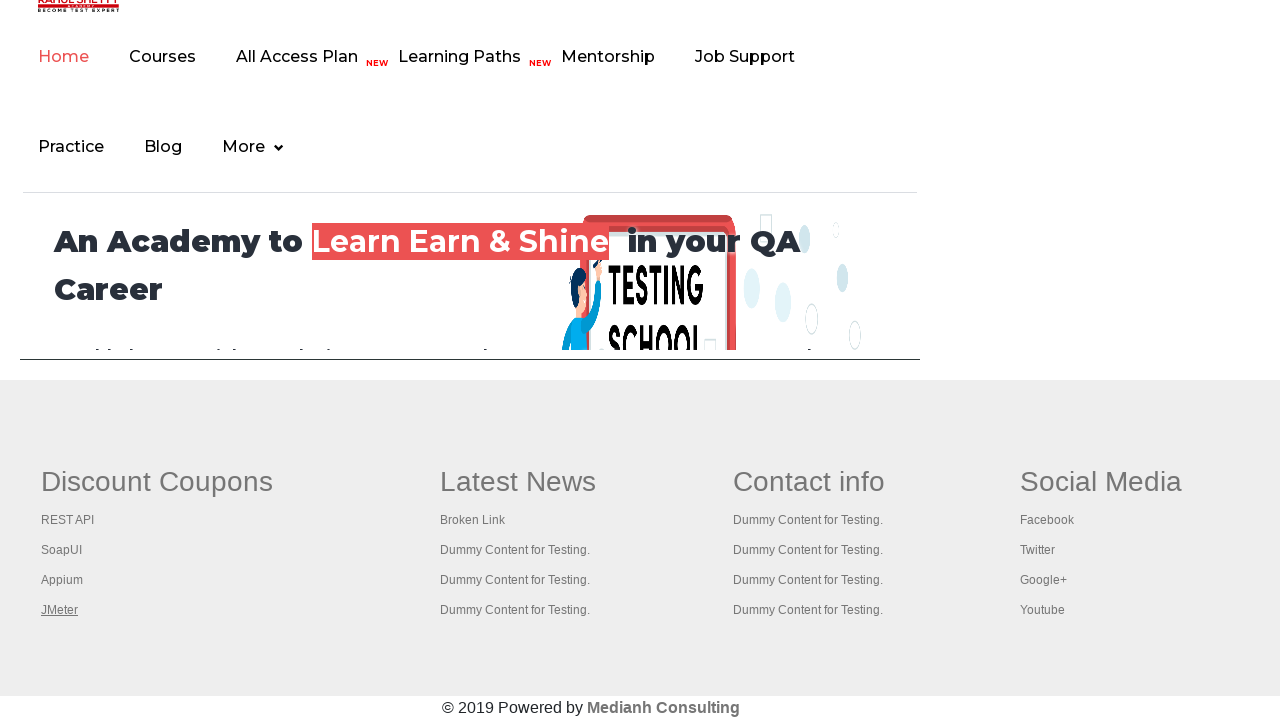

Tab loaded successfully (domcontentloaded)
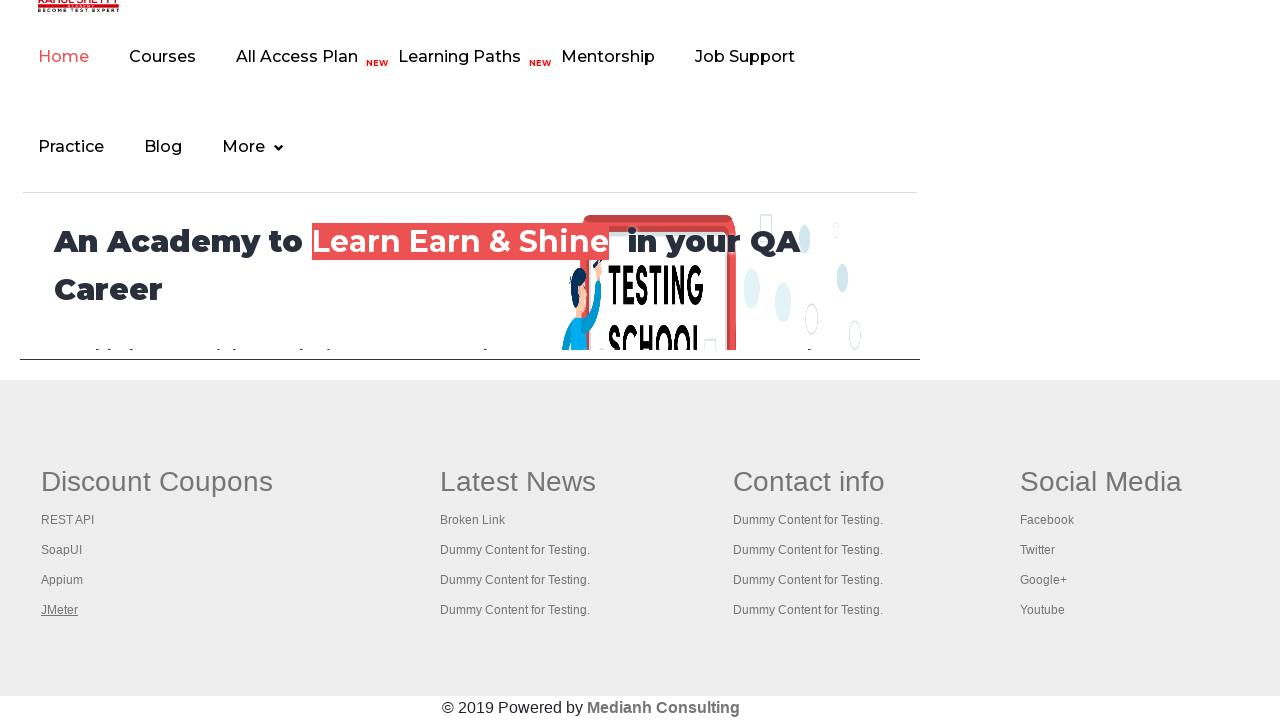

Brought tab to front
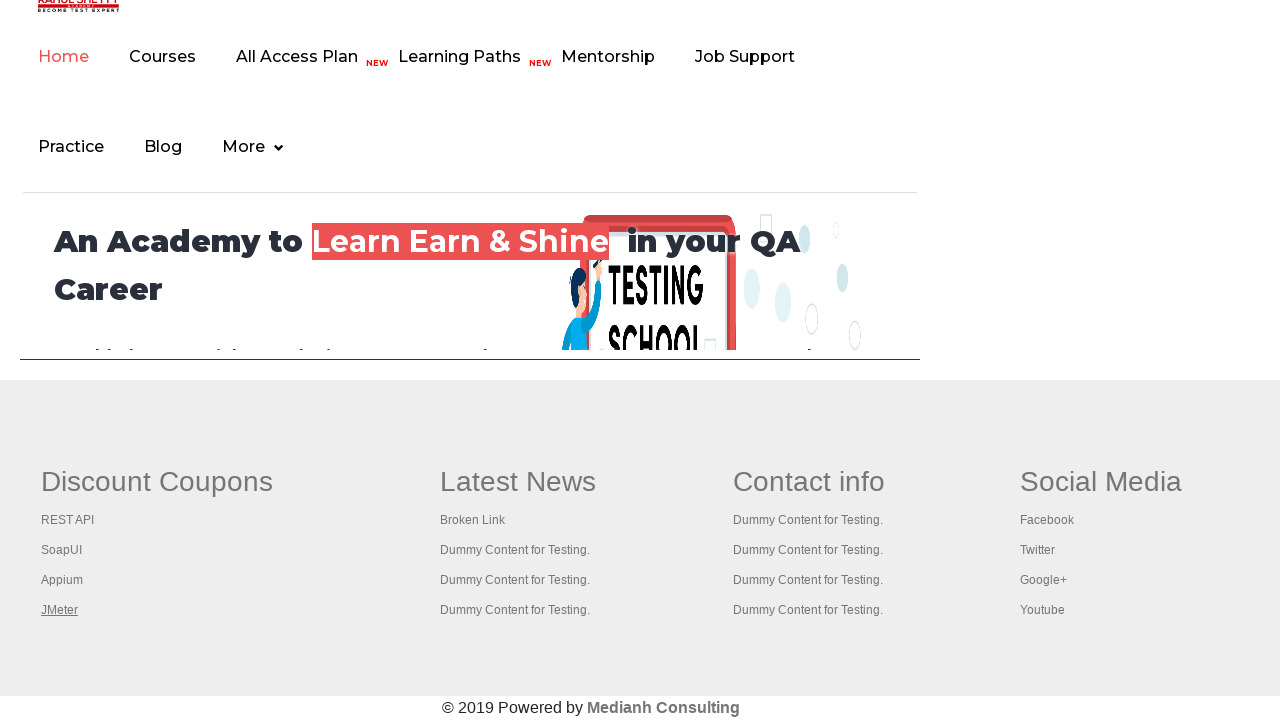

Tab loaded successfully (domcontentloaded)
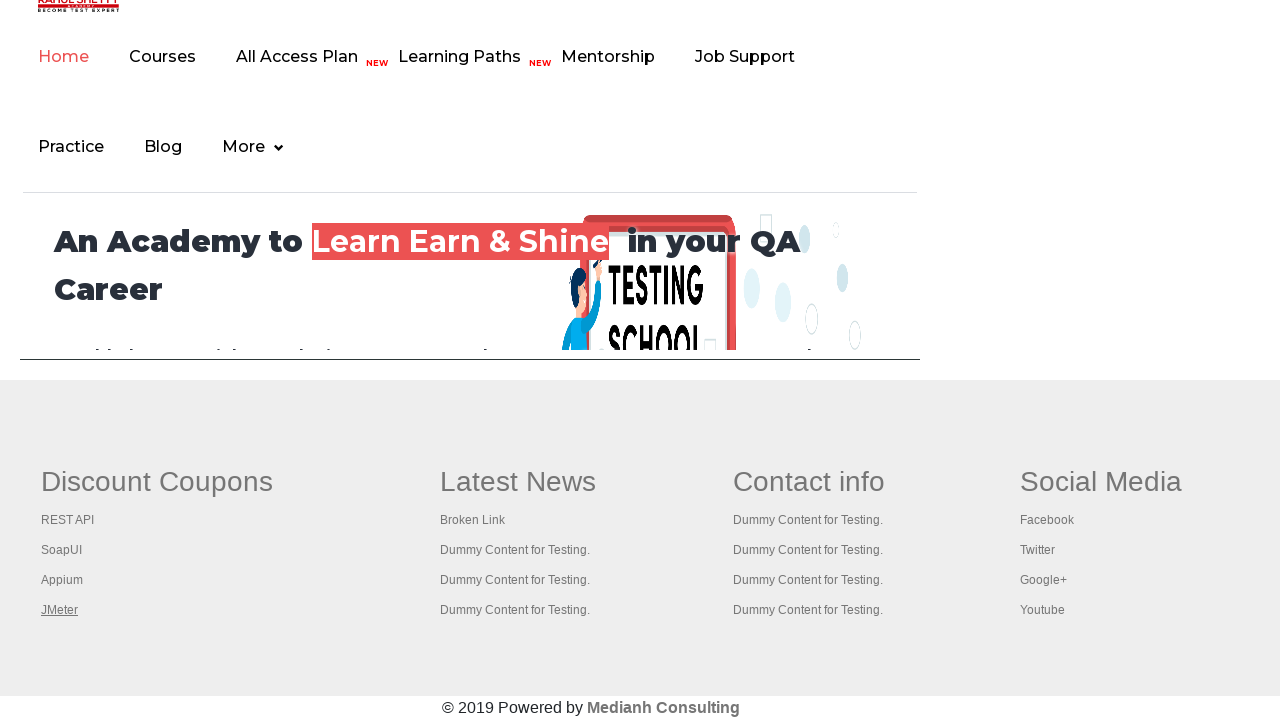

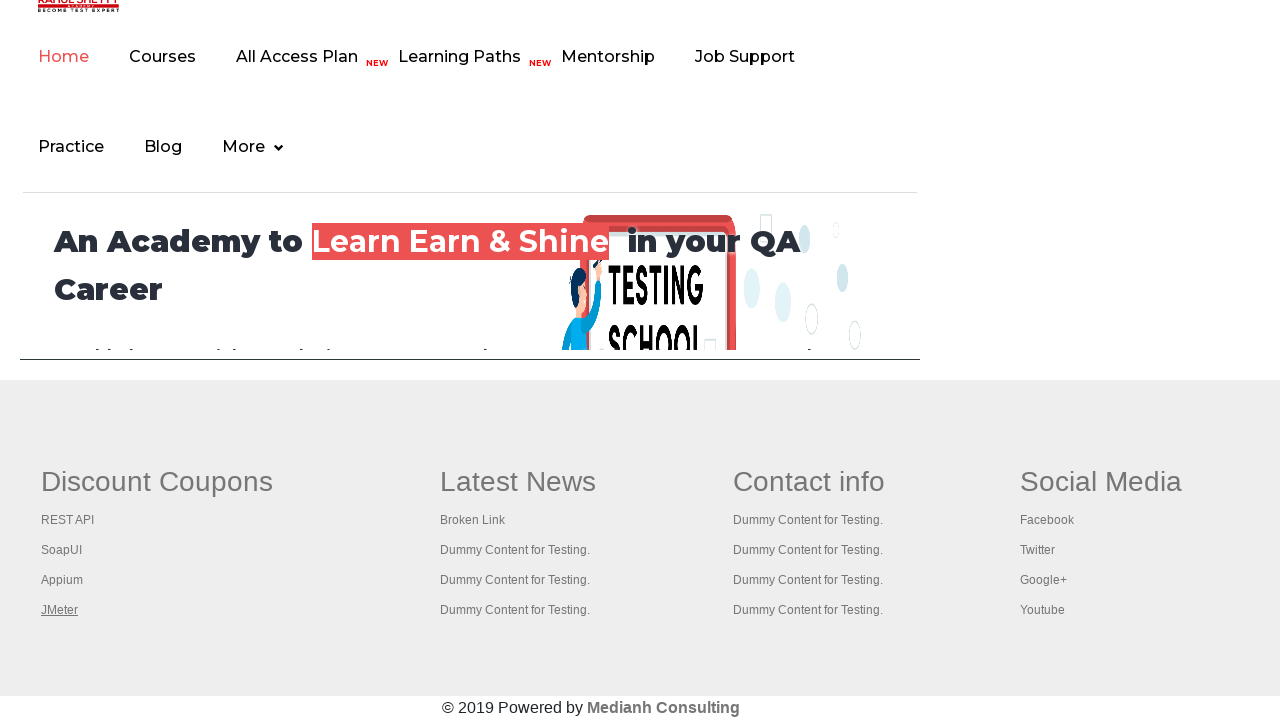